Tests data table sorting in ascending order on a table without semantic class attributes by clicking the column header once and verifying the values are sorted.

Starting URL: http://the-internet.herokuapp.com/tables

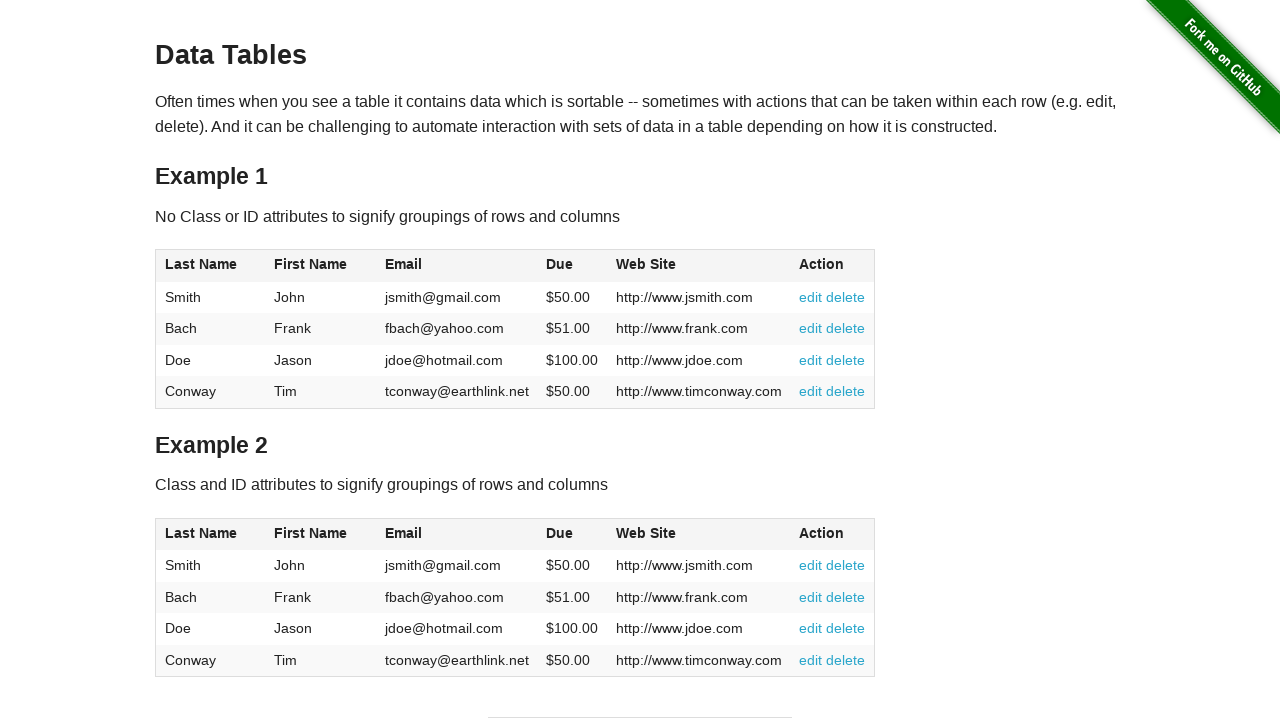

Clicked the 4th column header (Due) to sort in ascending order at (572, 266) on #table1 thead tr th:nth-of-type(4)
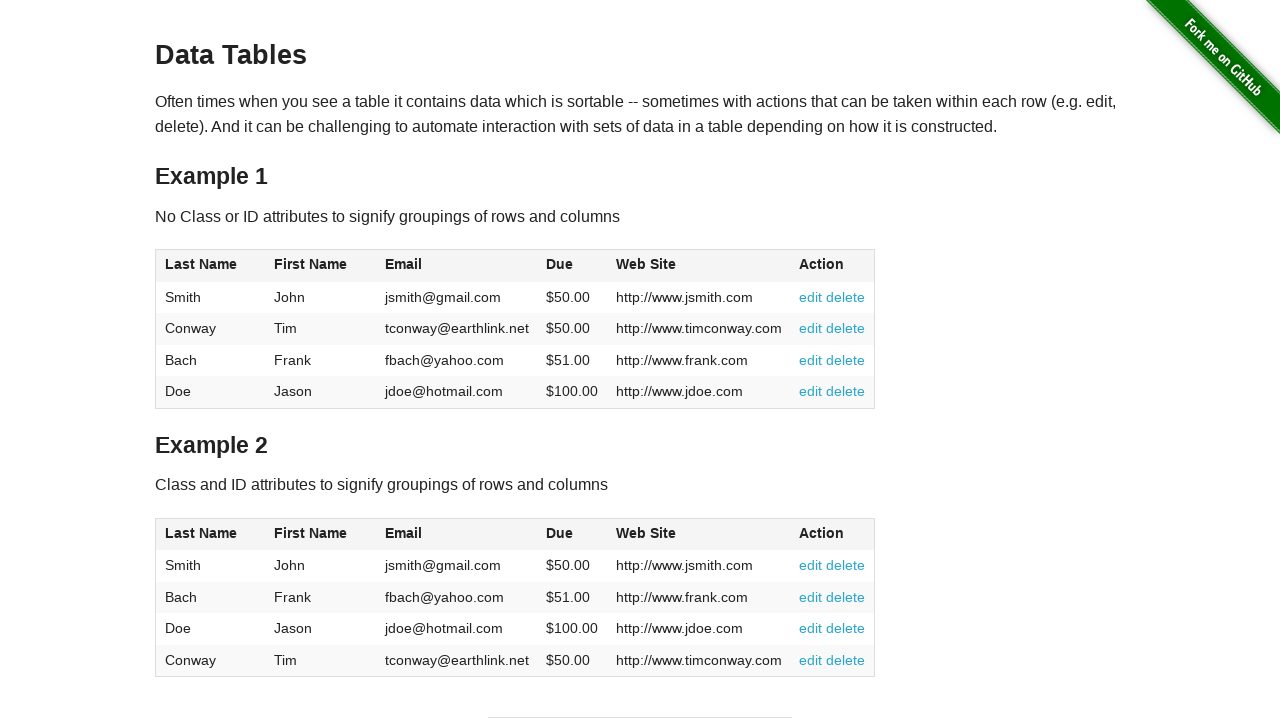

Table rows loaded after sorting
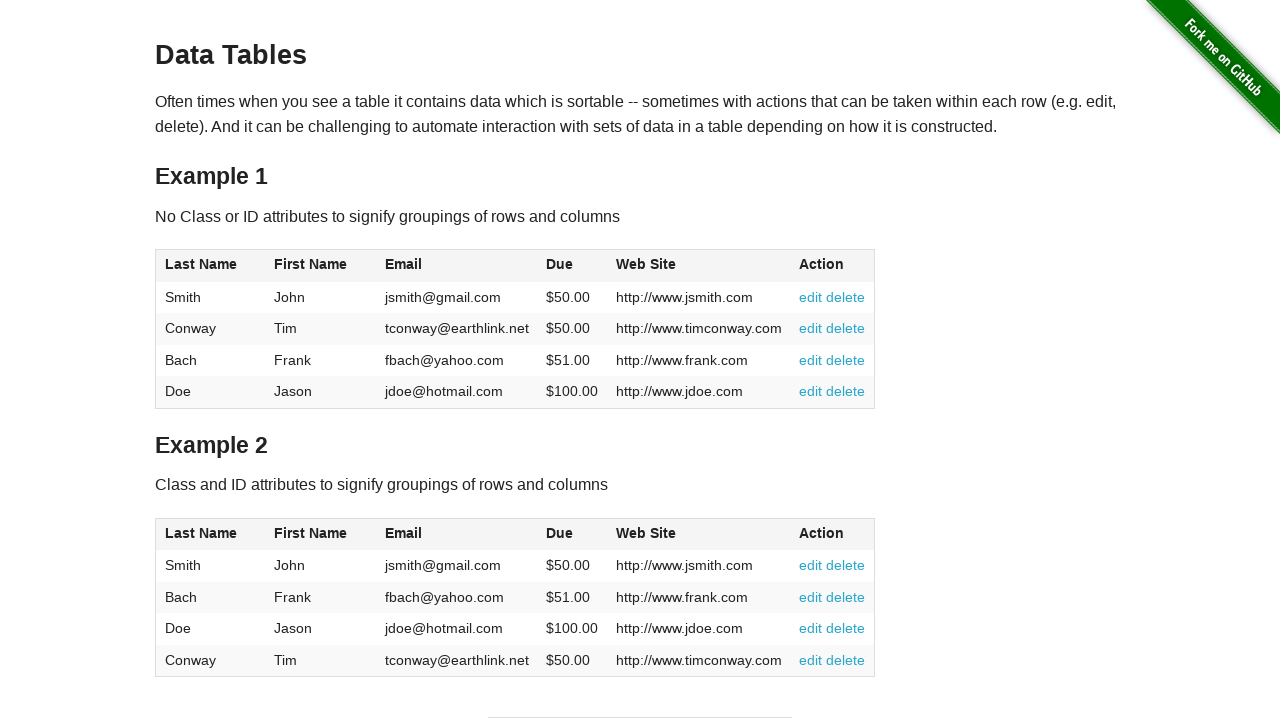

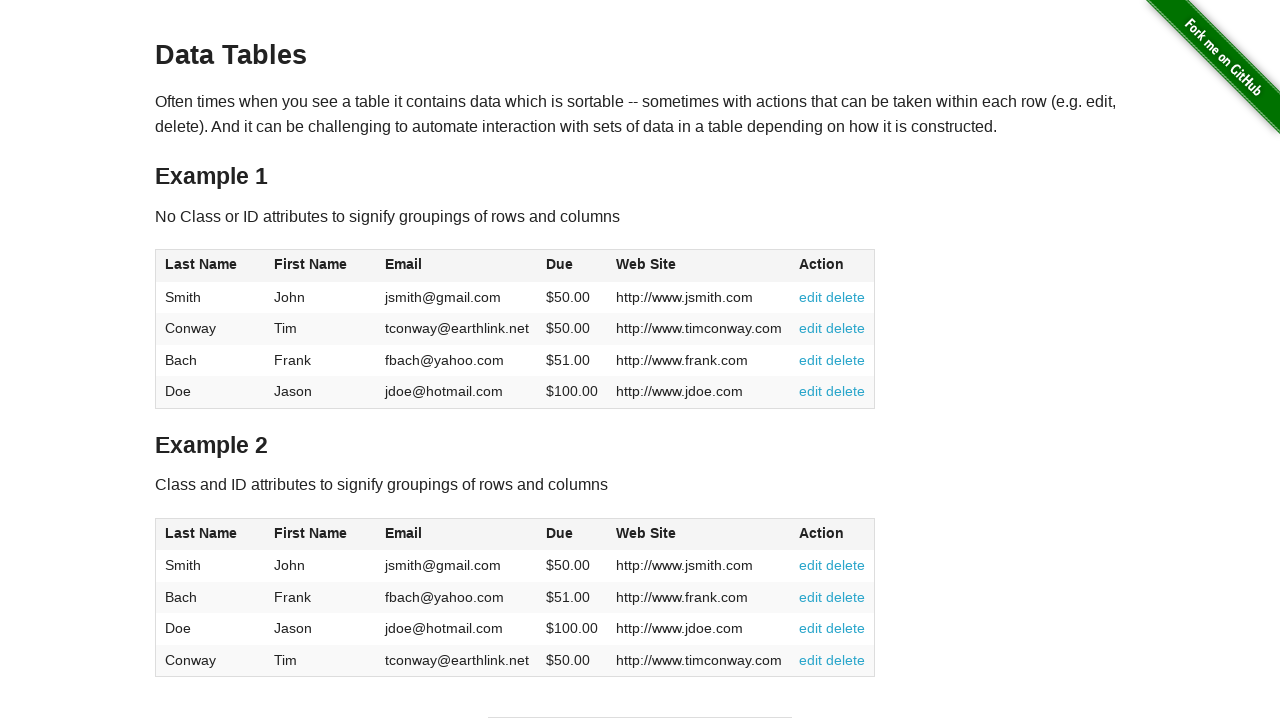